Tests hover functionality by hovering over an avatar image and verifying that additional user information caption becomes visible.

Starting URL: http://the-internet.herokuapp.com/hovers

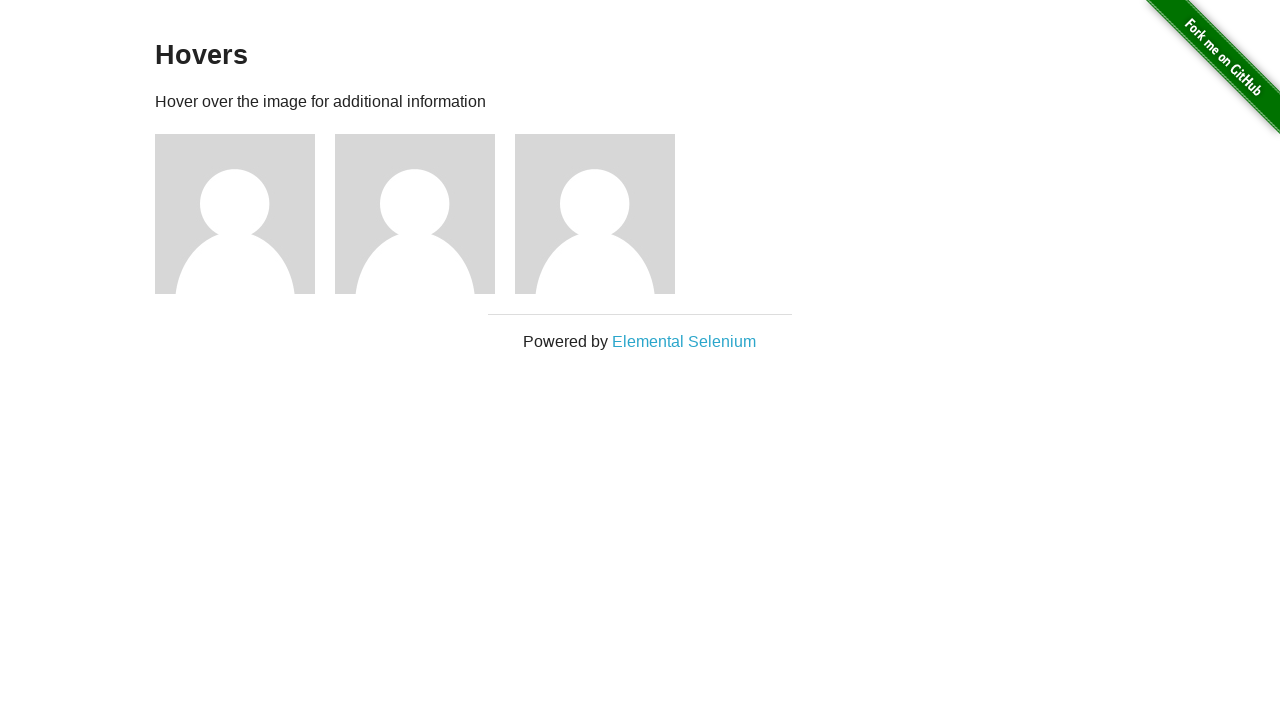

Located the first avatar figure element
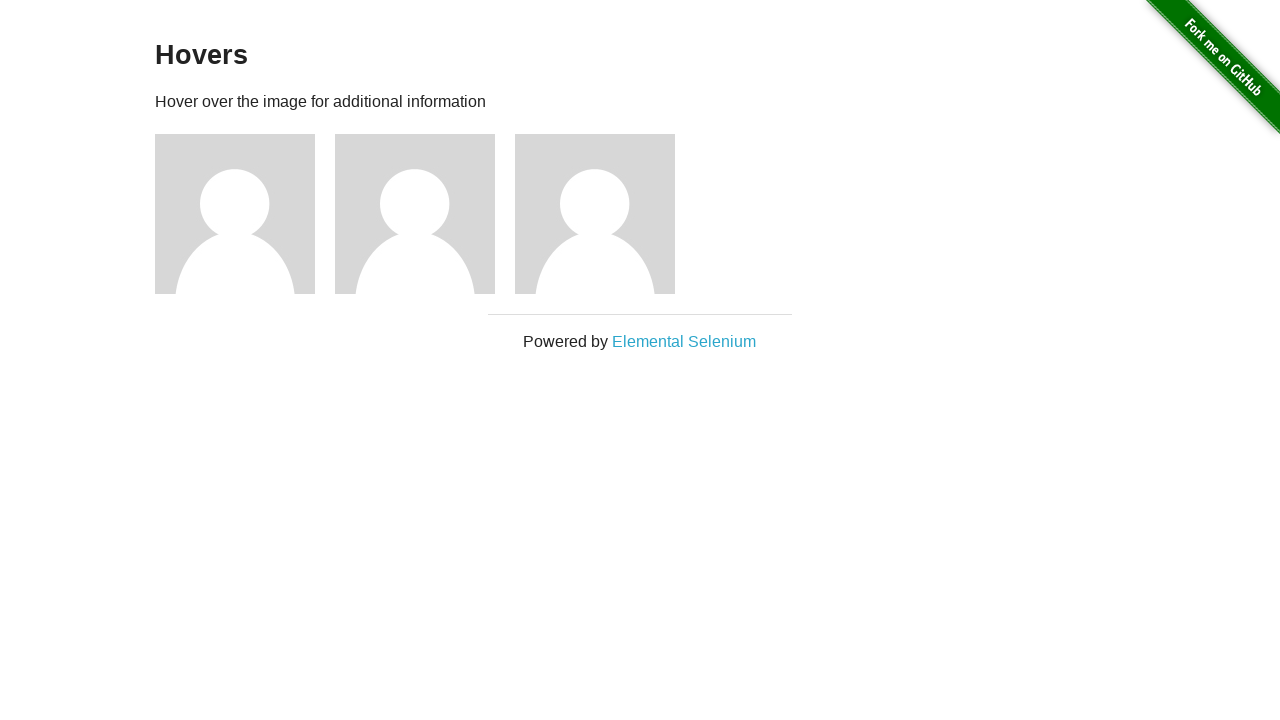

Hovered over the avatar image at (245, 214) on .figure >> nth=0
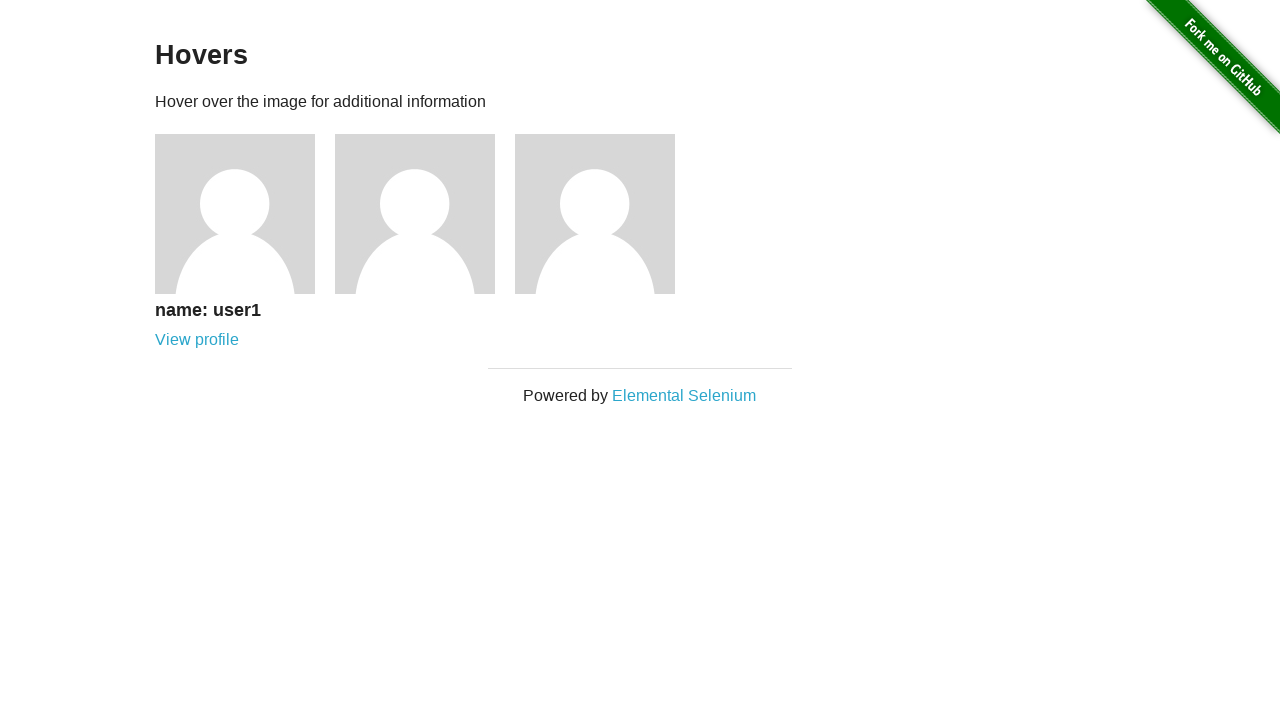

Located the avatar caption element
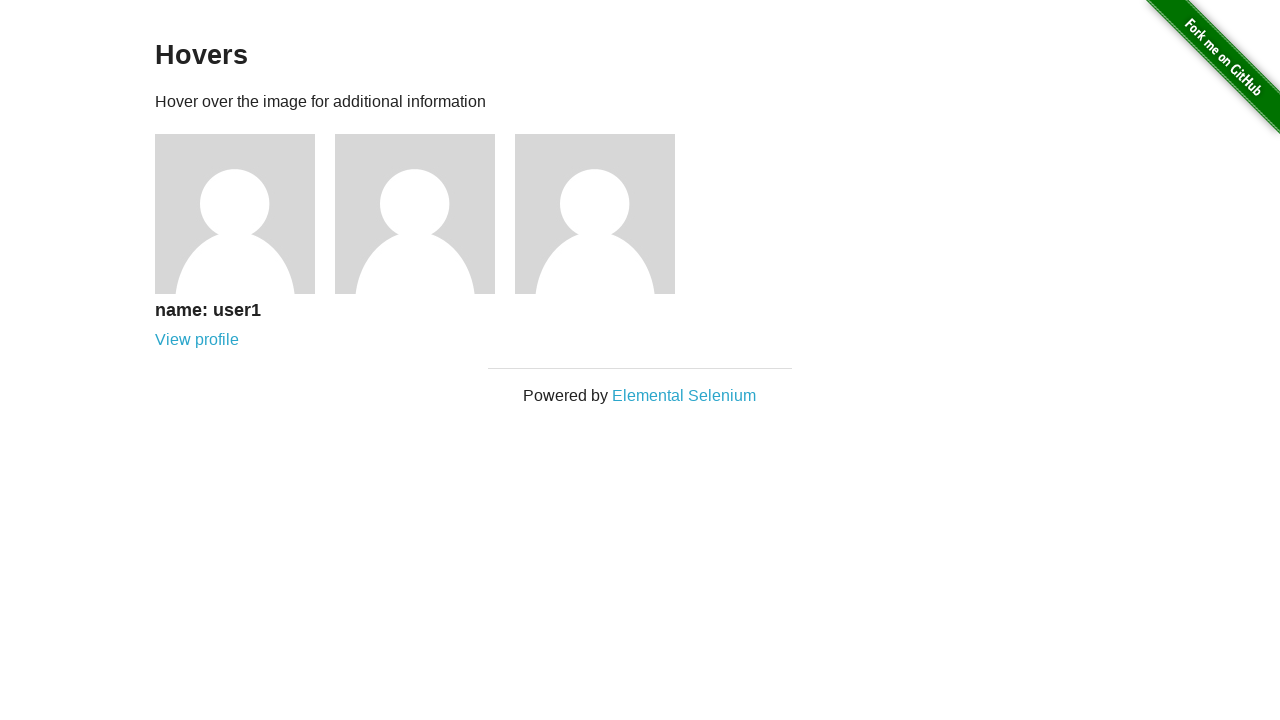

Verified that the avatar caption is now visible
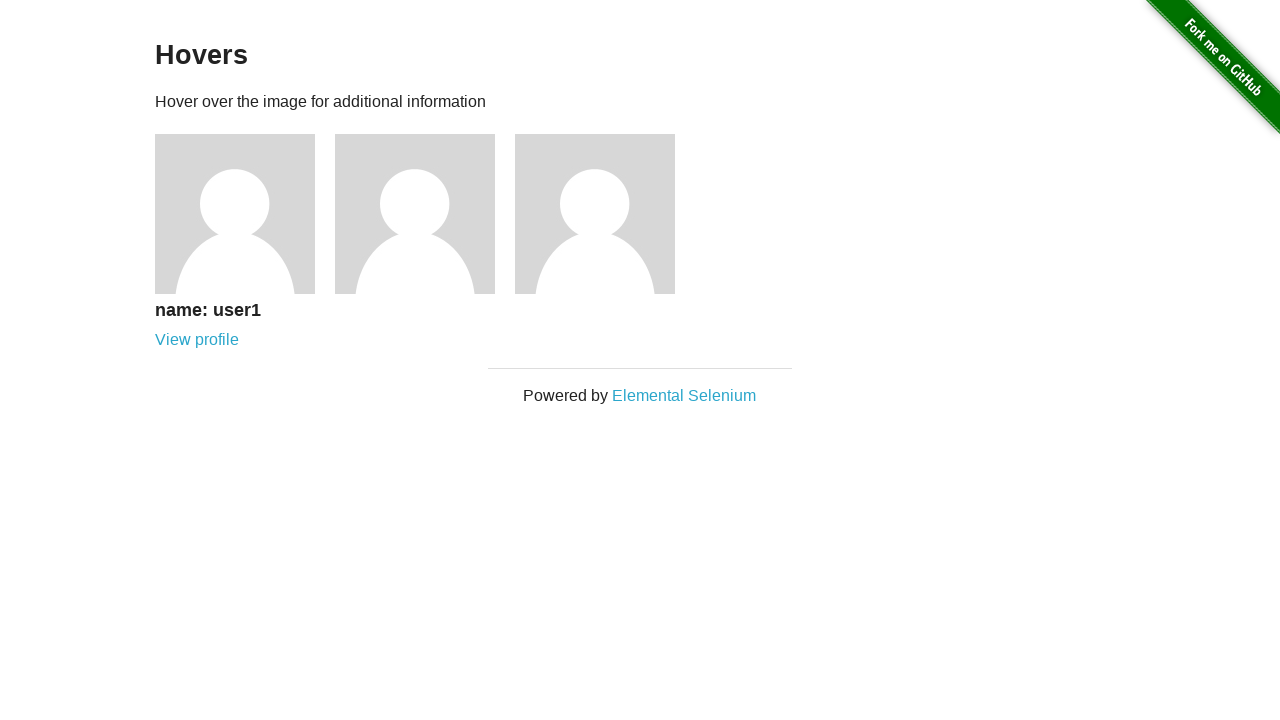

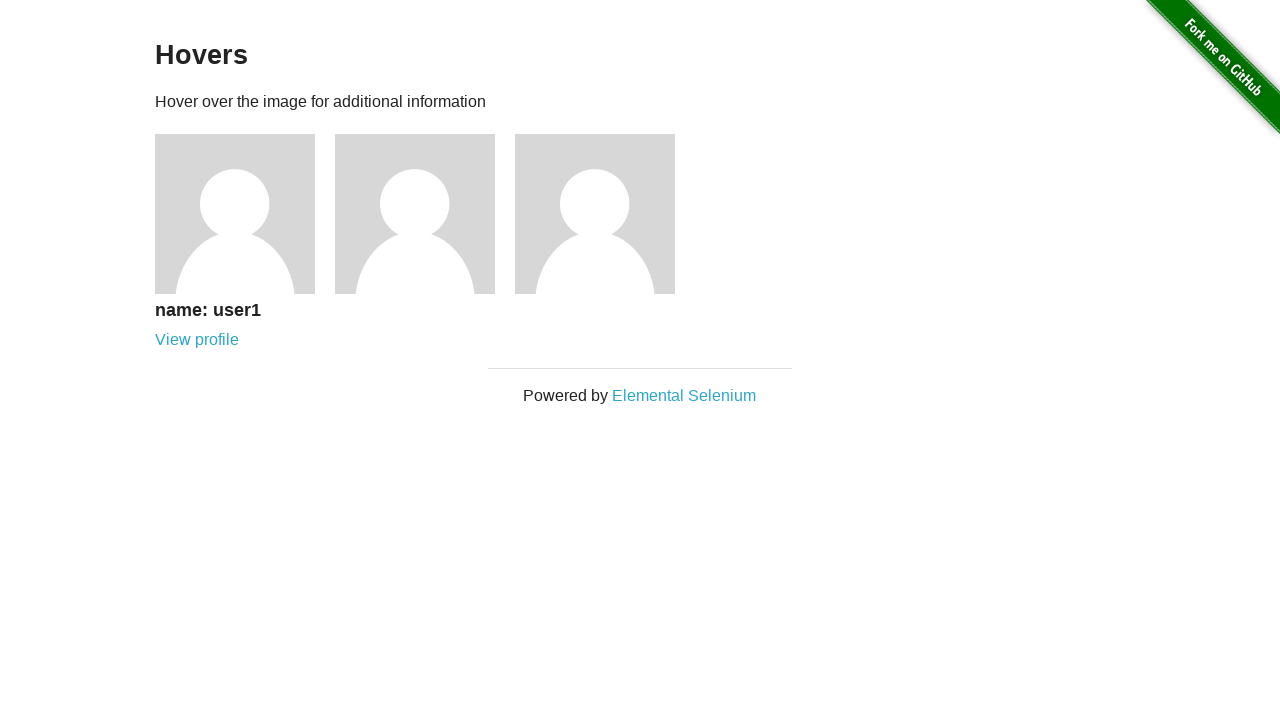